Tests alert functionality by filling a name field, triggering an alert, and accepting it

Starting URL: https://rahulshettyacademy.com/AutomationPractice/

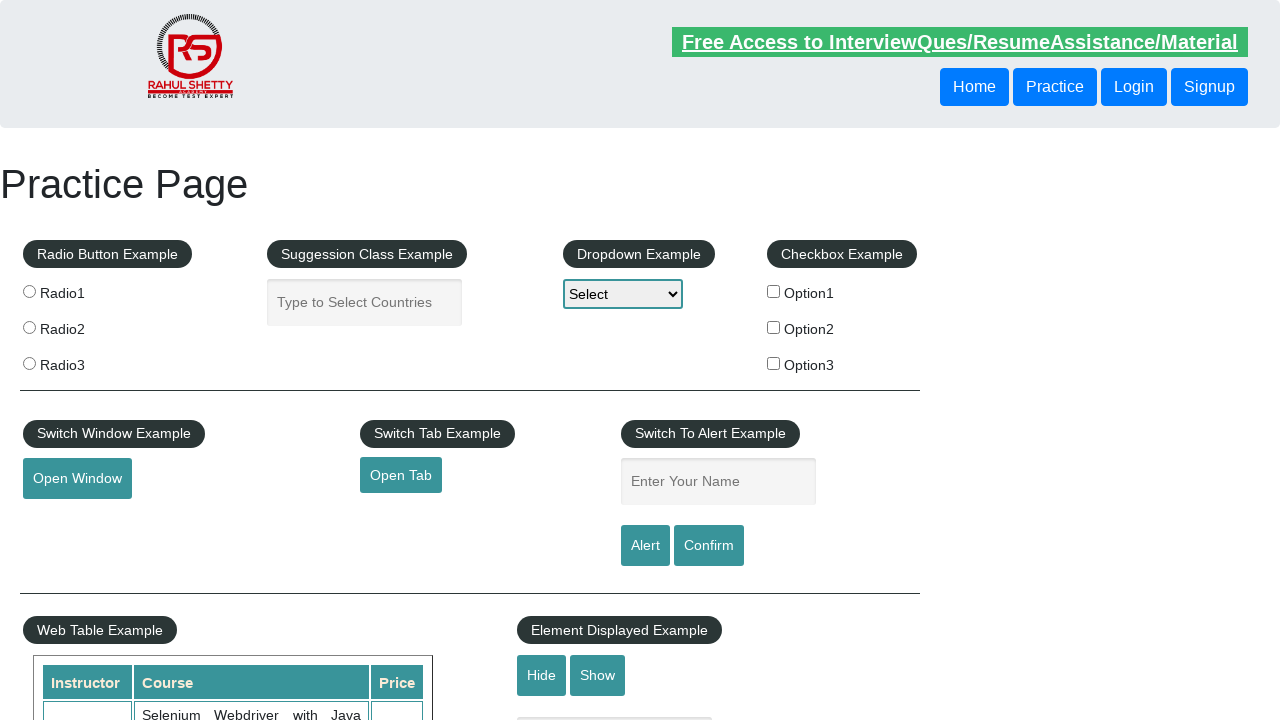

Filled name field with 'hello' on #name
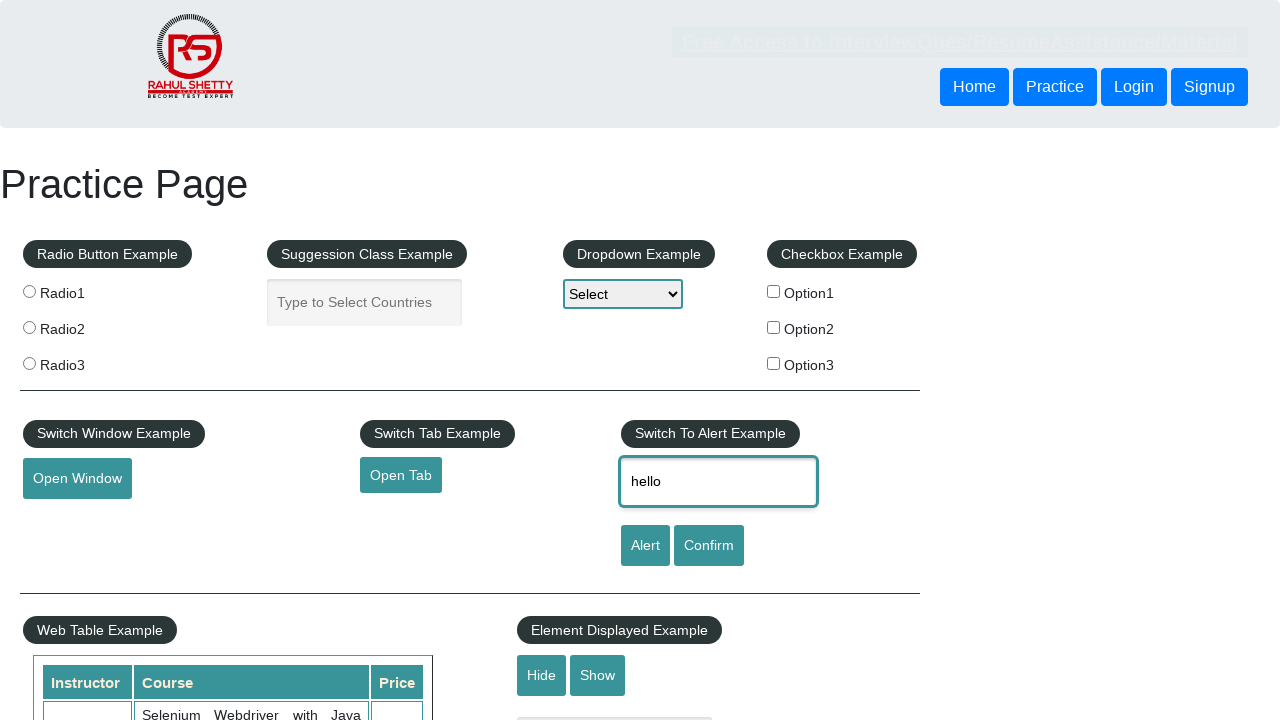

Clicked alert button to trigger alert at (645, 546) on #alertbtn
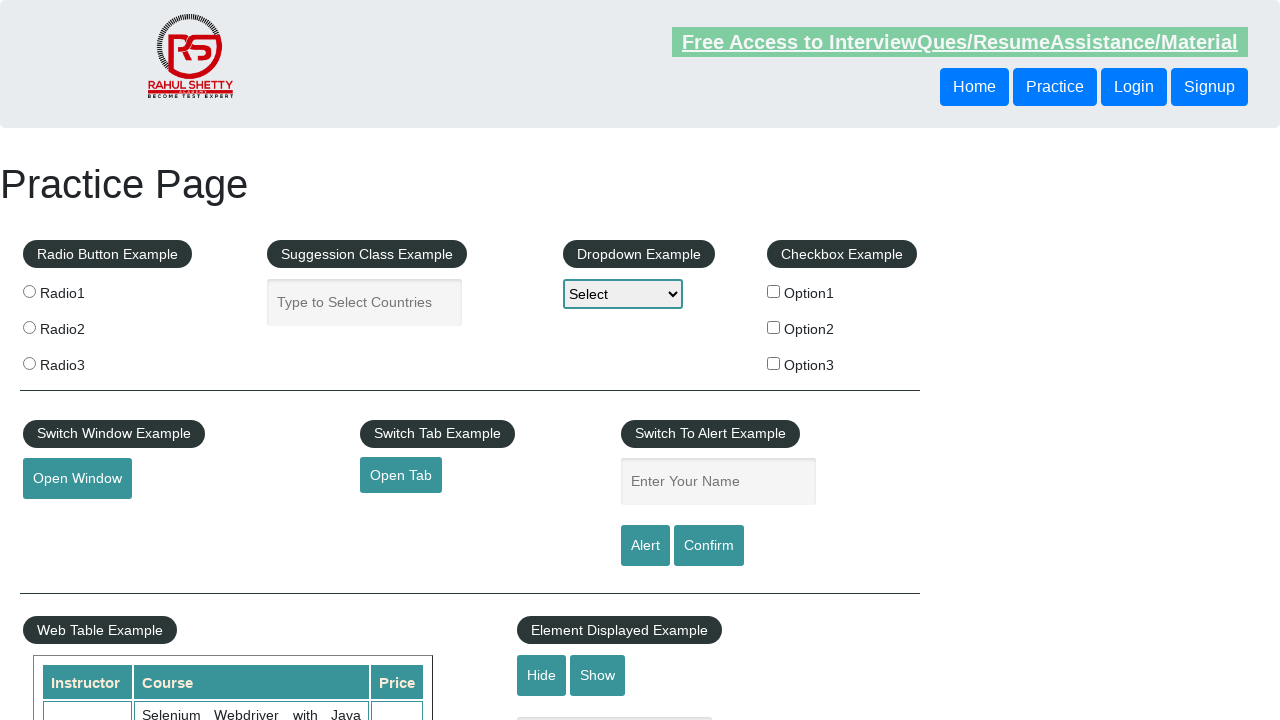

Set up dialog handler to accept alerts
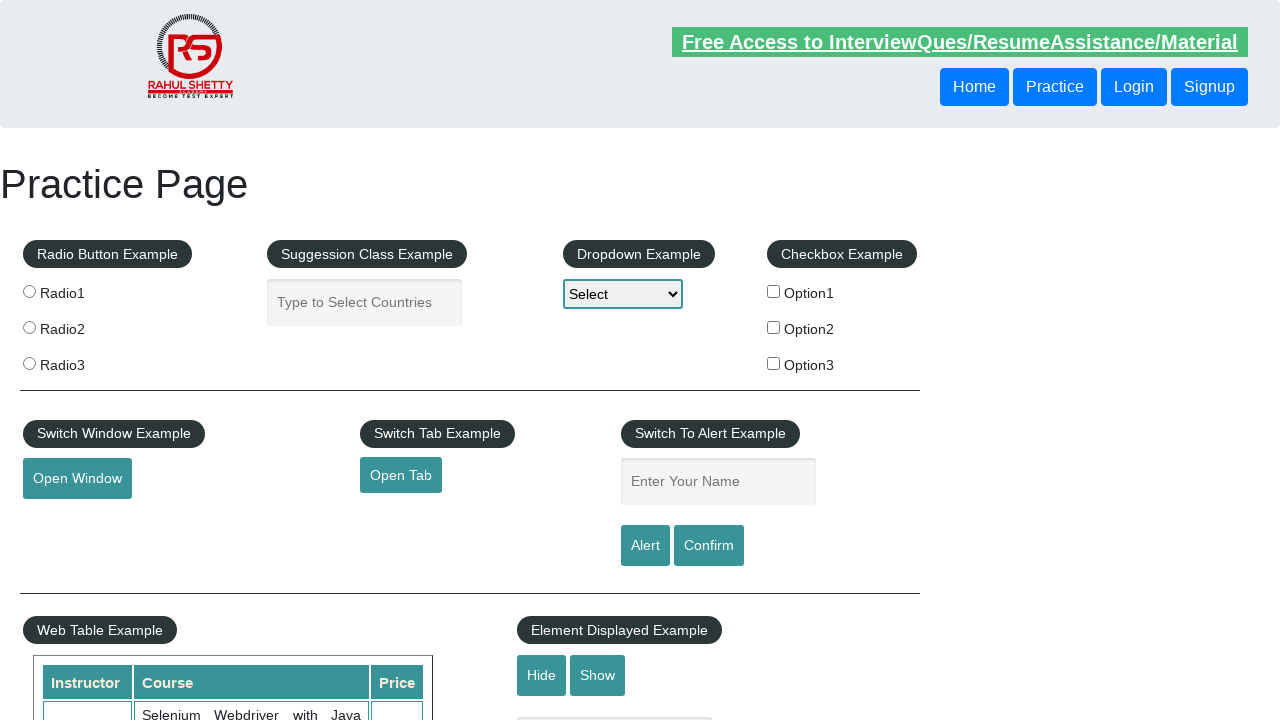

Registered dialog handler to print and accept alert messages
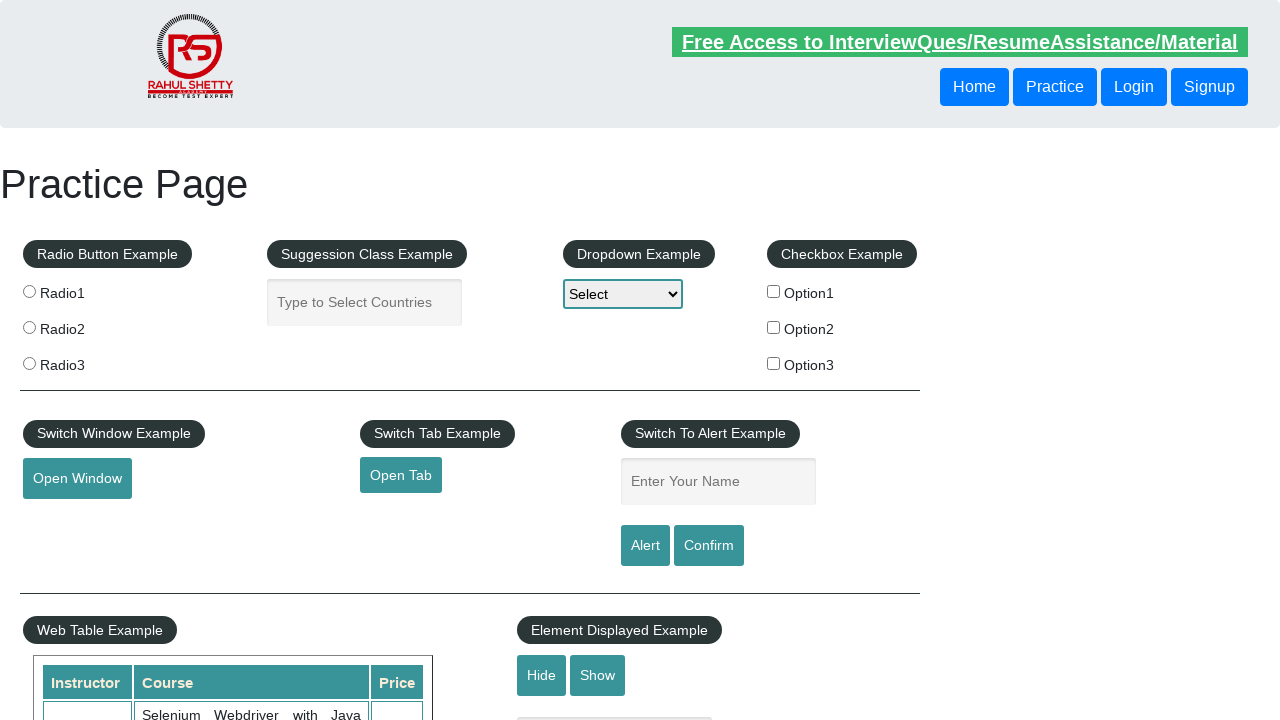

Clicked alert button again and accepted the alert at (645, 546) on #alertbtn
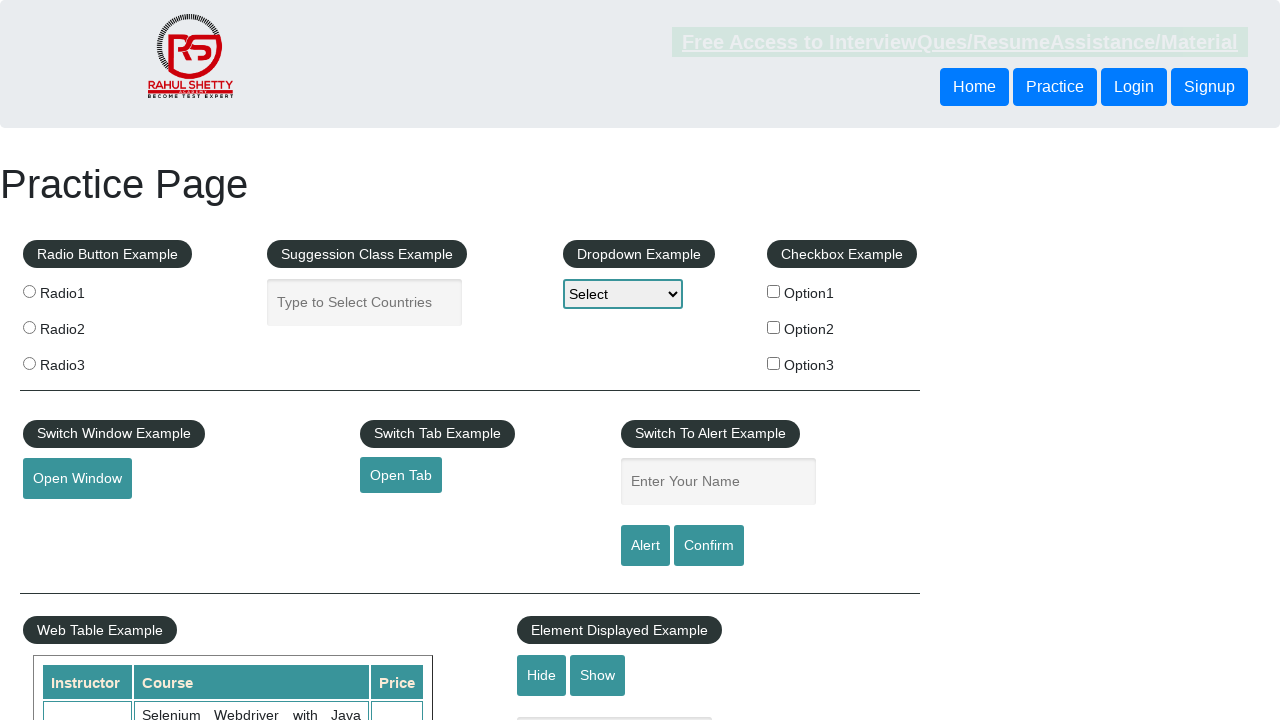

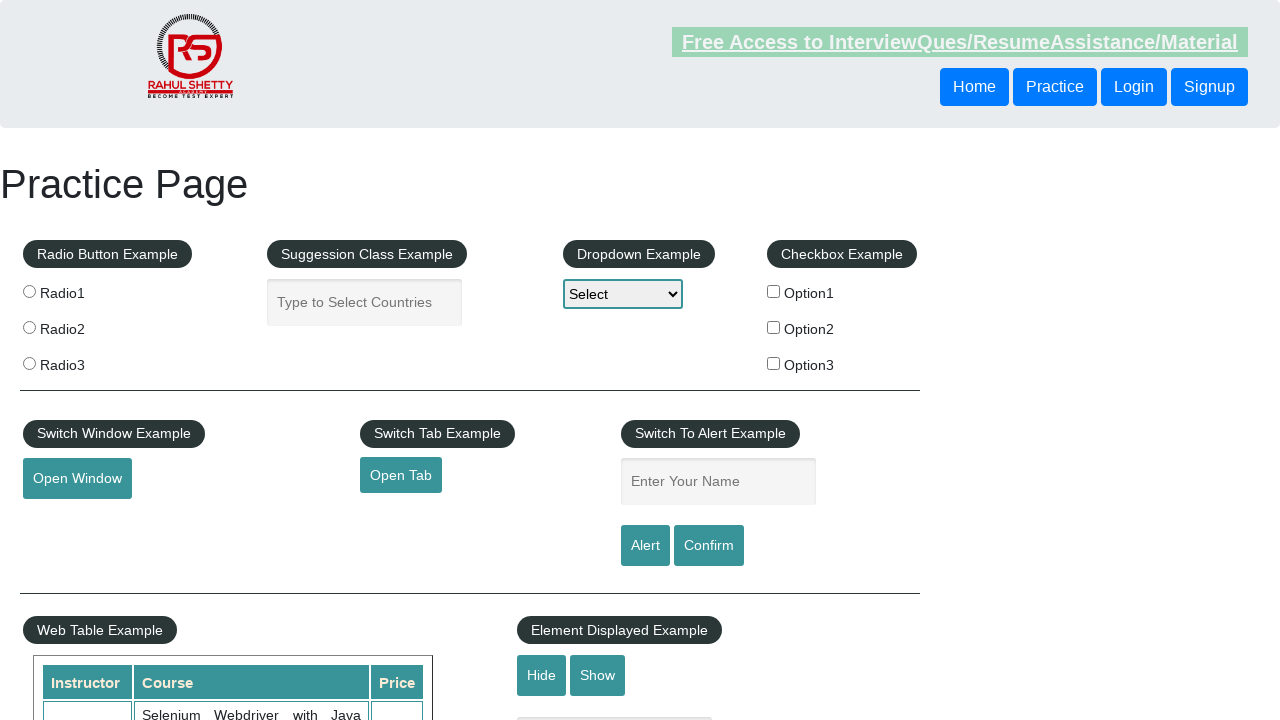